Fills out a Google Form with name, age, and city information, then submits the form by clicking the submit button.

Starting URL: https://forms.gle/12M8rdtJeVLK6JHk6

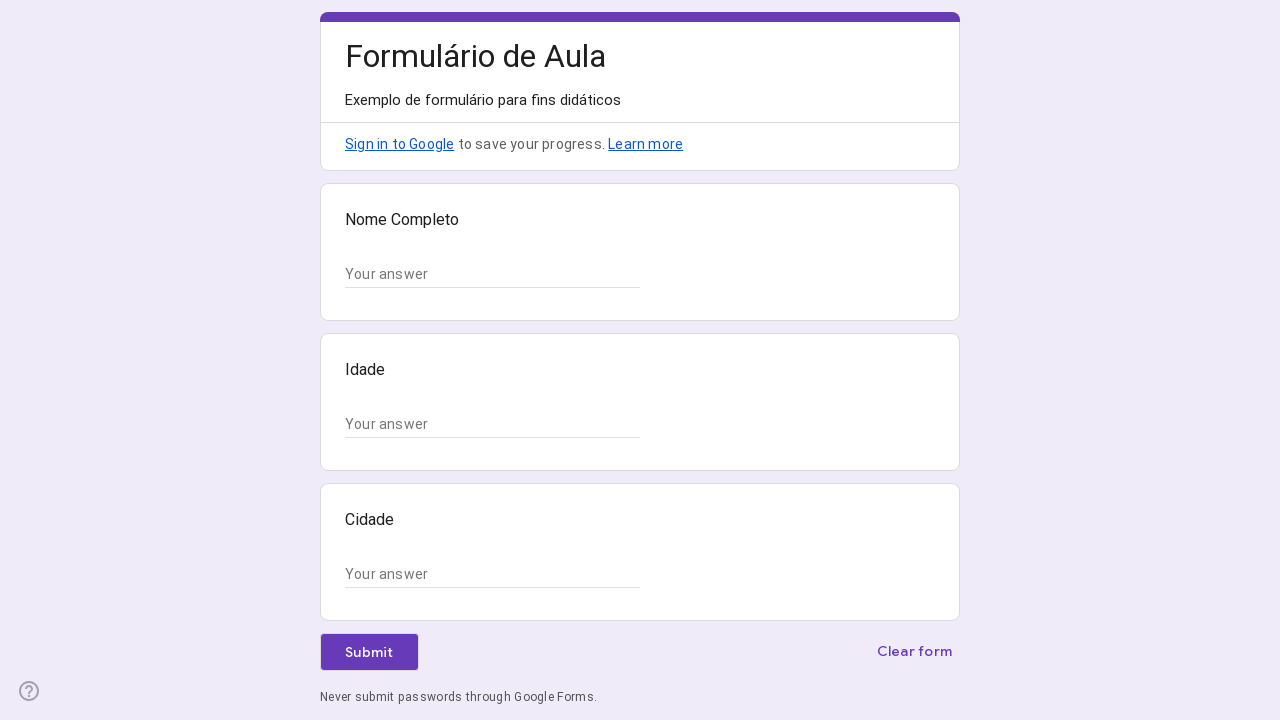

Form fields loaded successfully
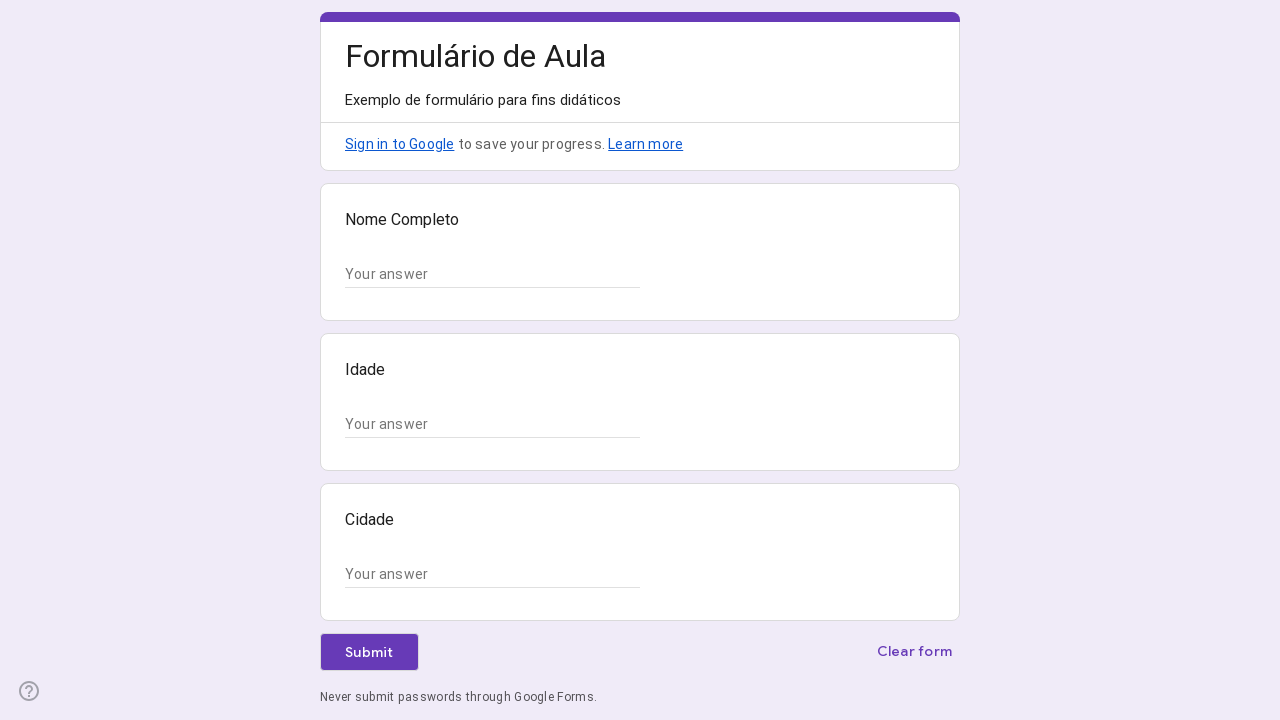

Located all form input fields
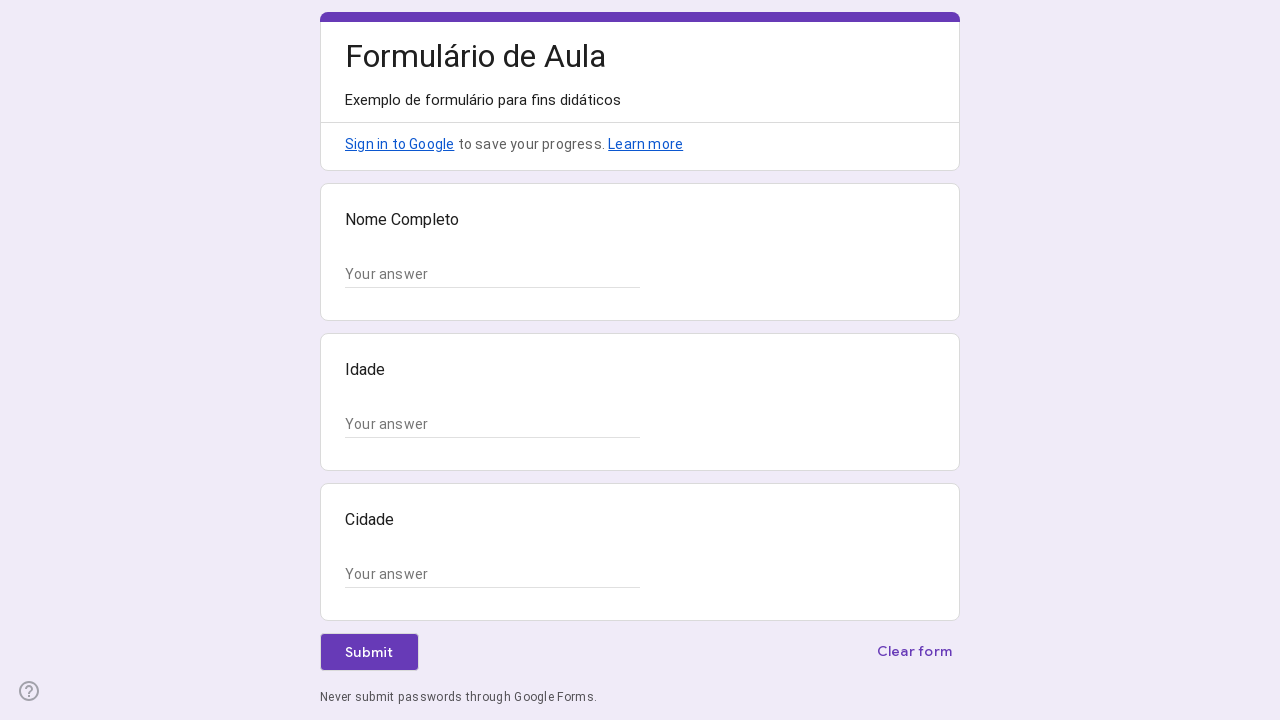

Filled name field with 'Maria Santos' on .whsOnd >> nth=0
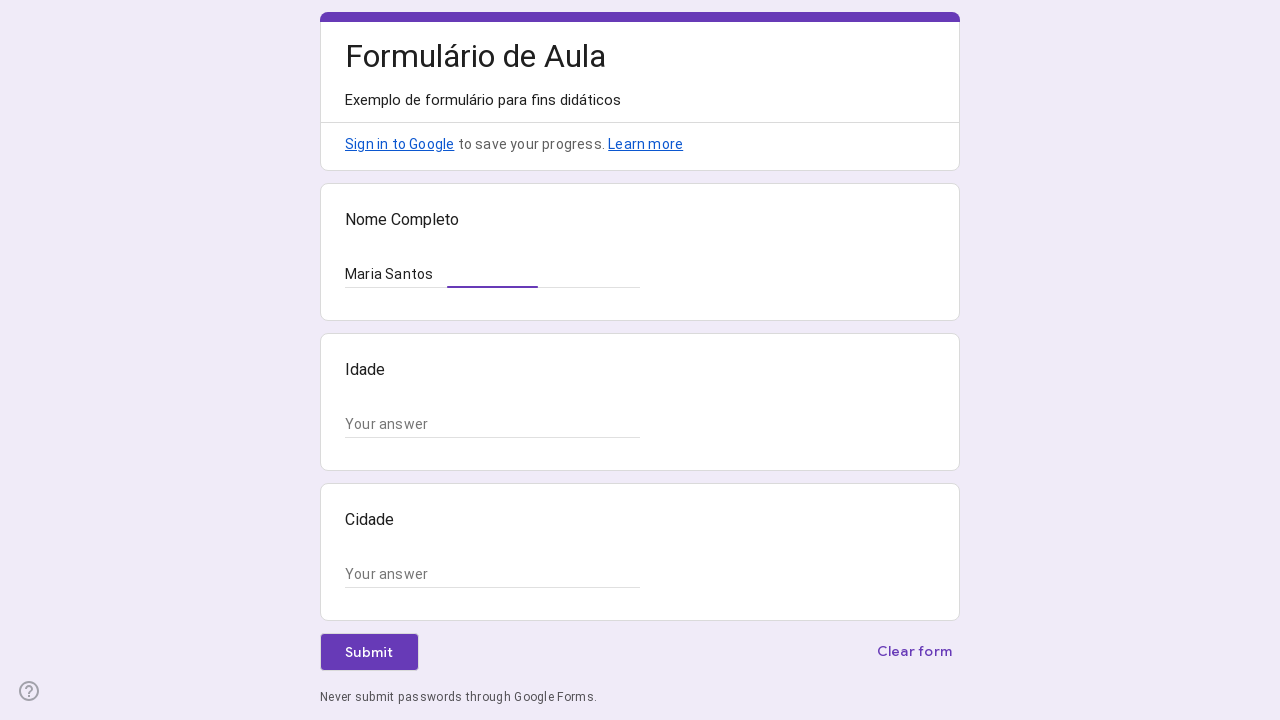

Filled age field with '28' on .whsOnd >> nth=1
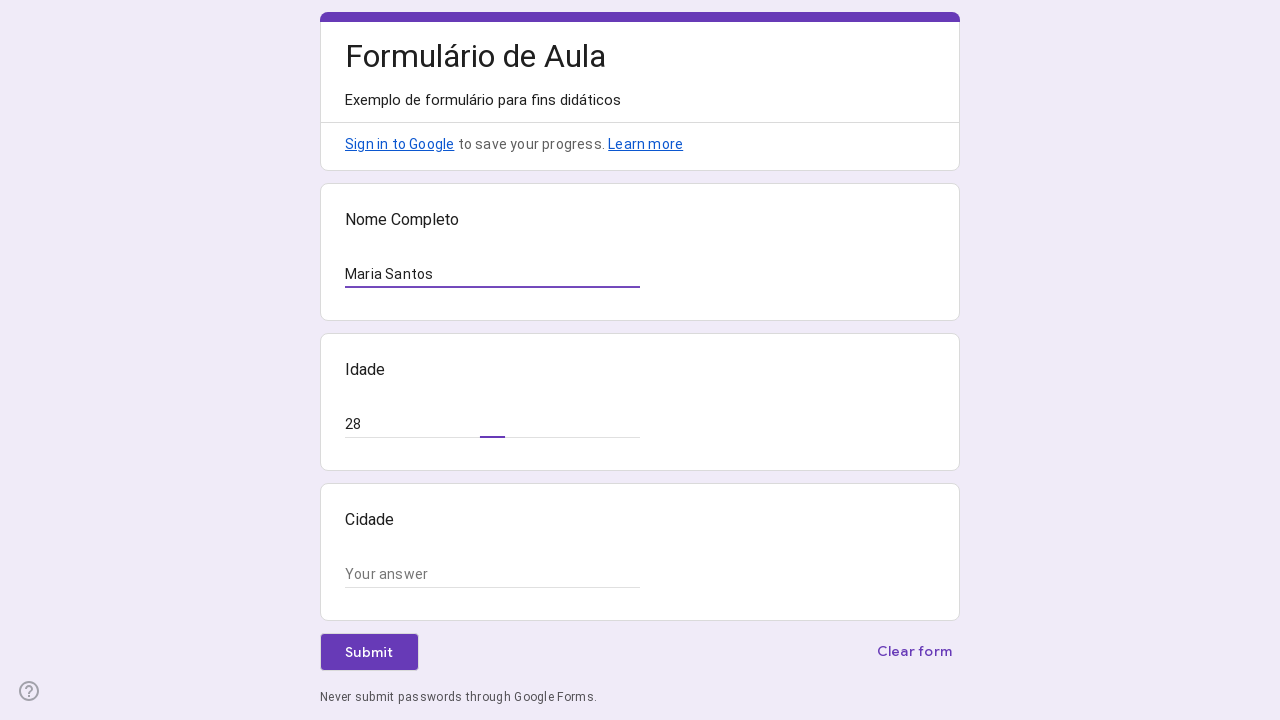

Filled city field with 'Rio de Janeiro' on .whsOnd >> nth=2
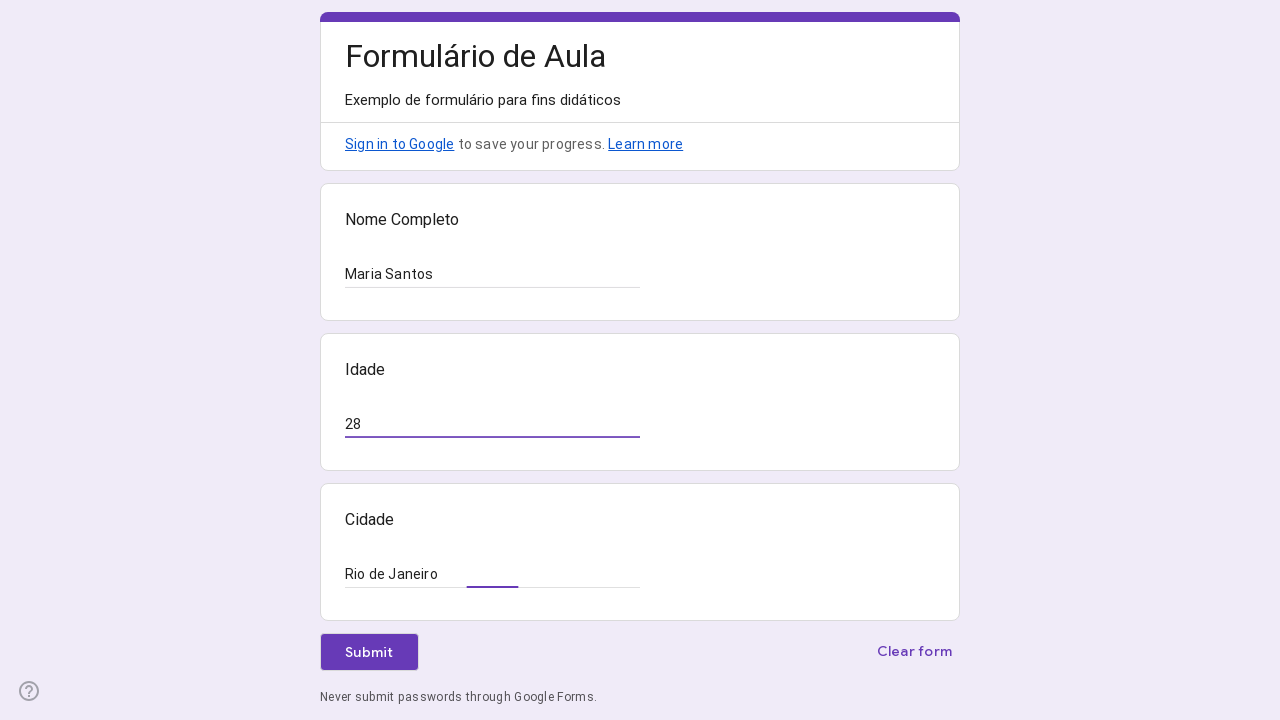

Clicked submit button to submit the form at (369, 652) on .NPEfkd >> nth=0
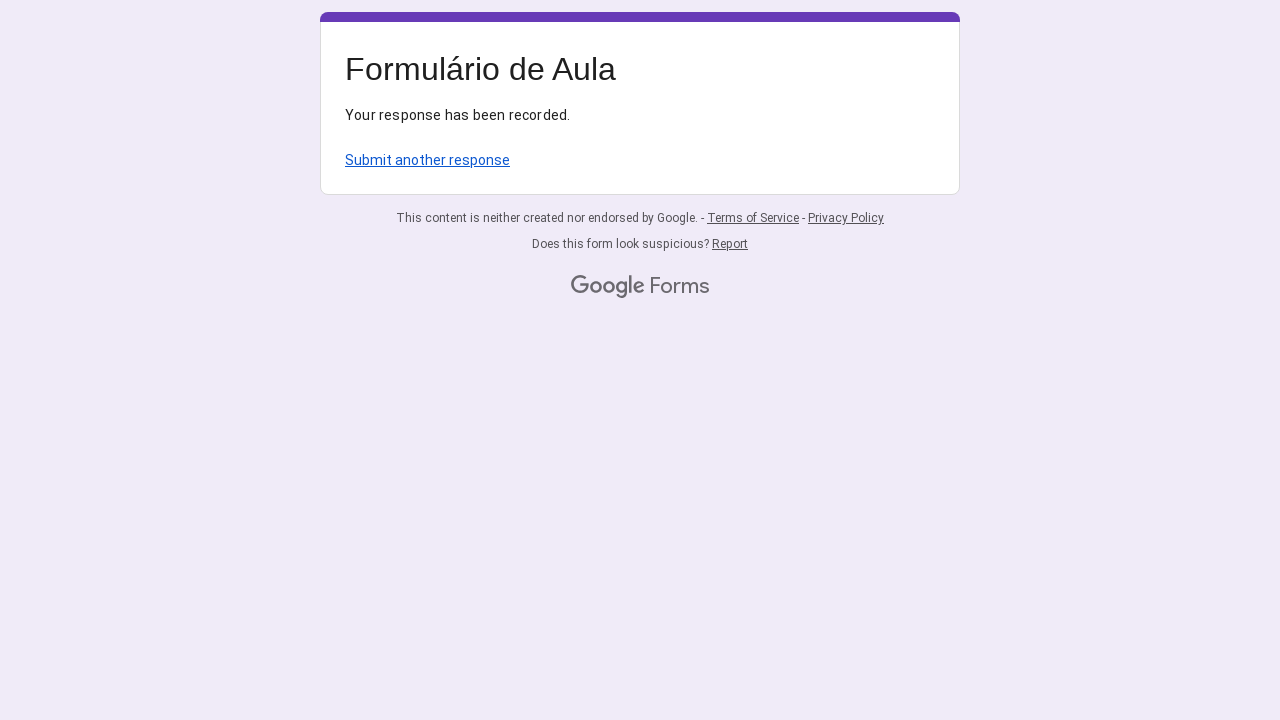

Form submission completed and page stabilized
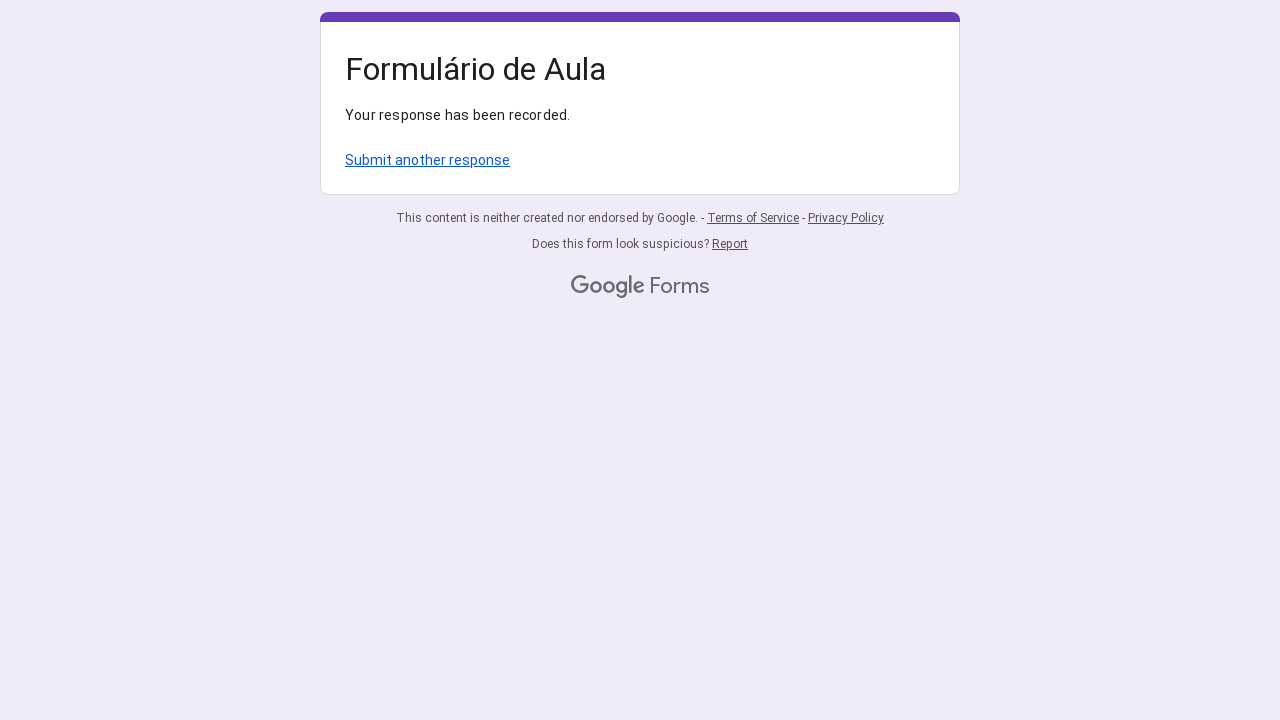

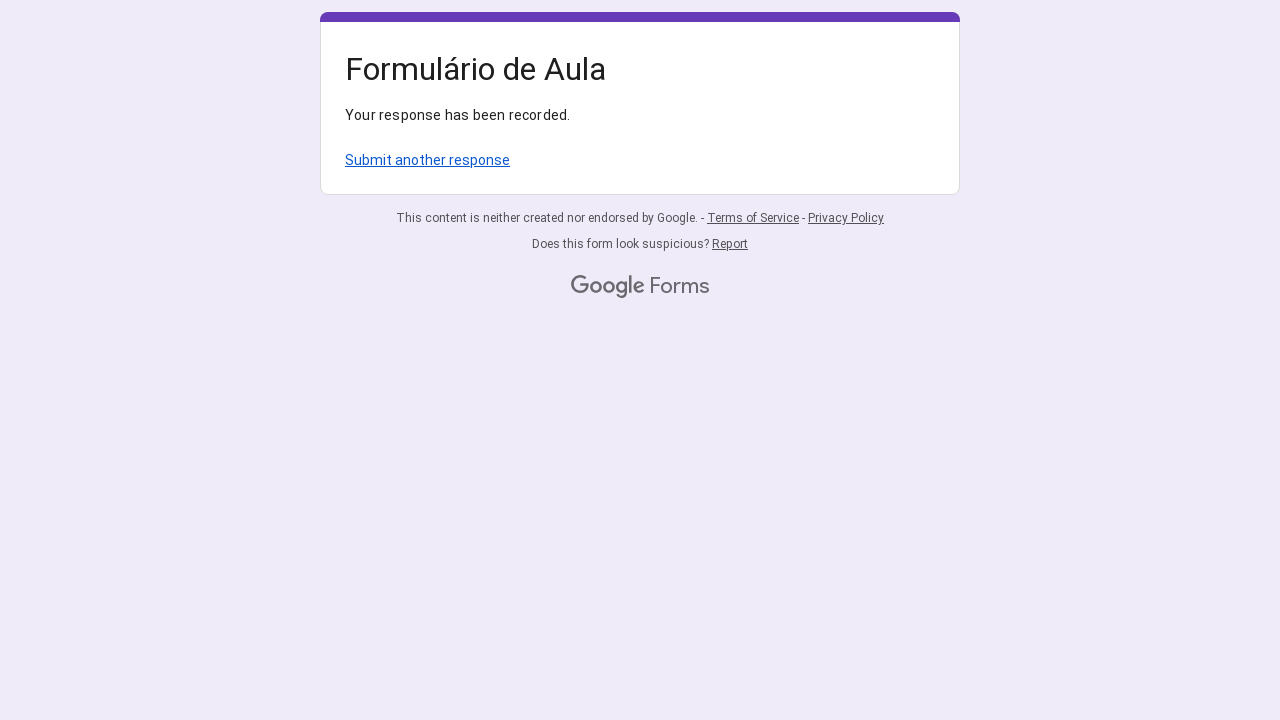